Navigates to a Brazilian real estate investment fund page (KNRI11) on Status Invest and verifies that the financial value elements are displayed on the page.

Starting URL: https://statusinvest.com.br/fundos-imobiliarios/knri11

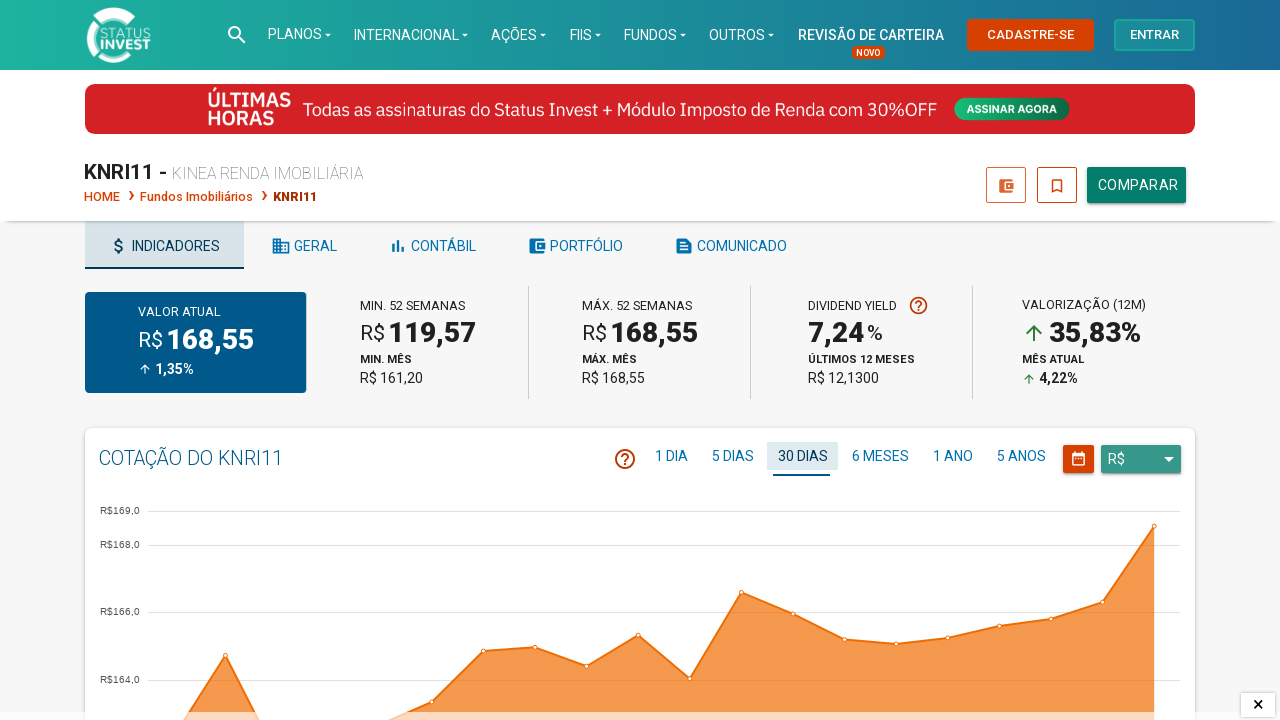

Waited for value elements to load on KNRI11 fund page
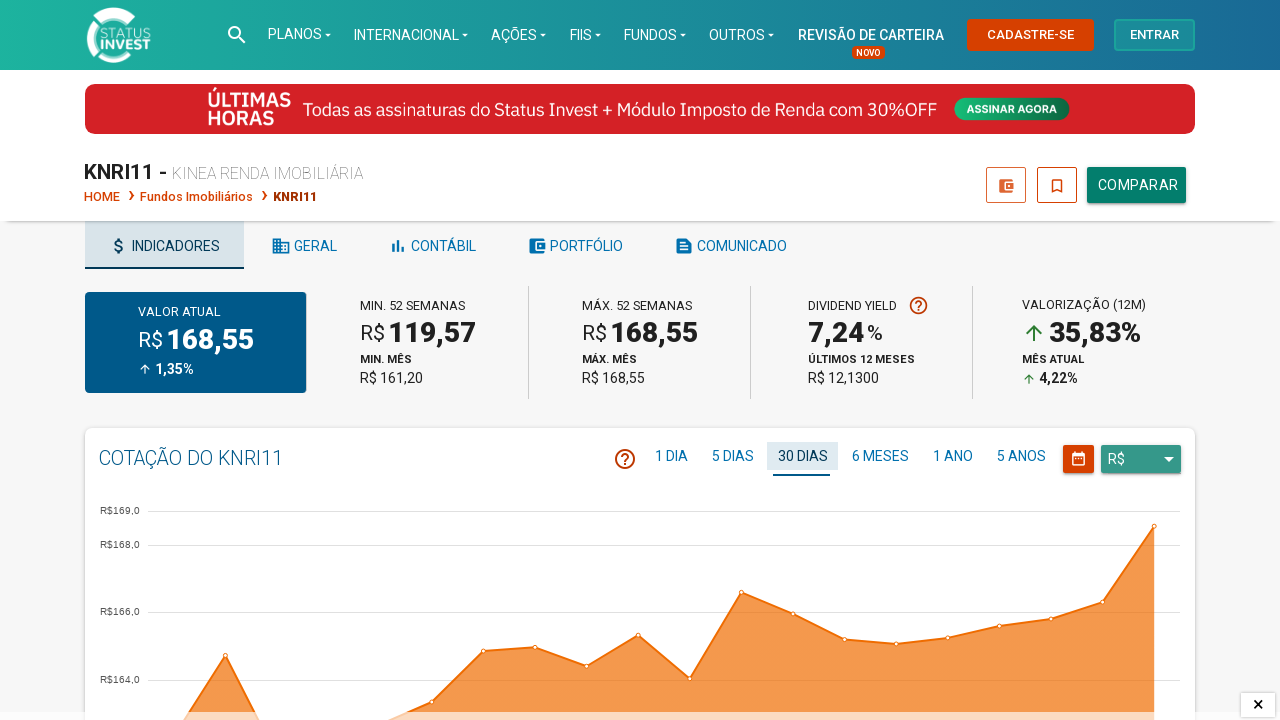

Located all value elements on the page
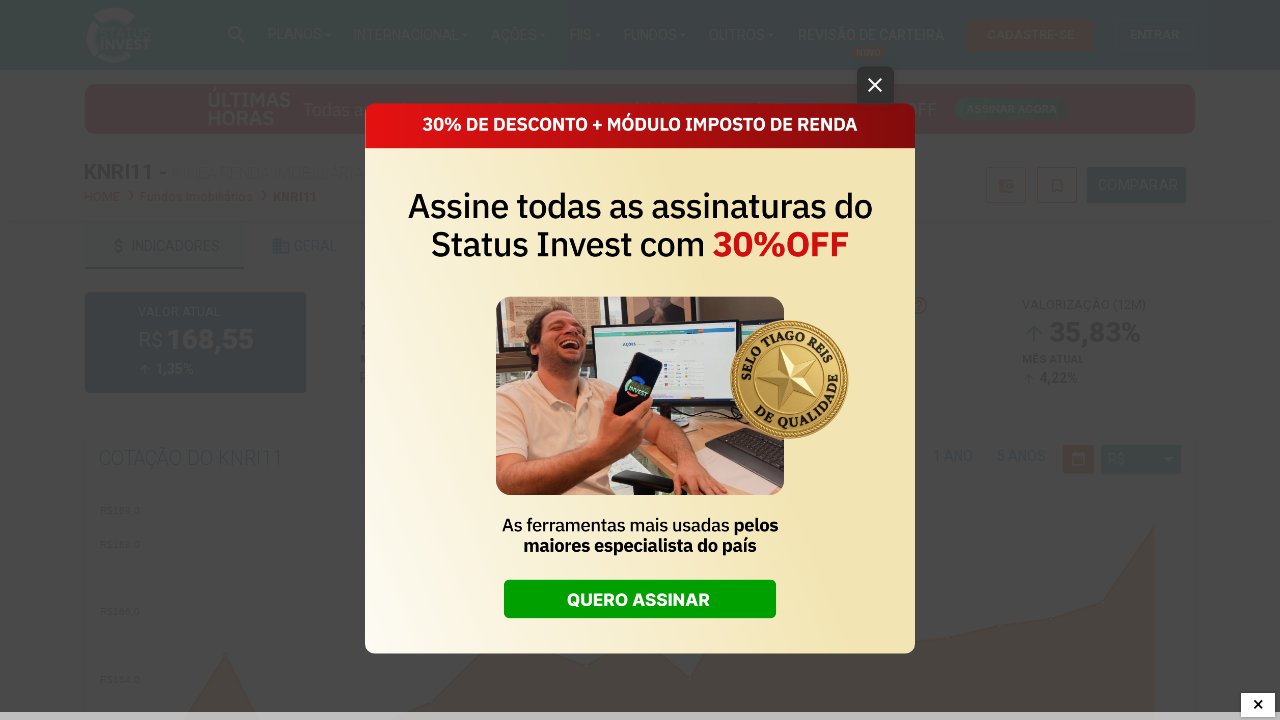

Verified first value element is visible
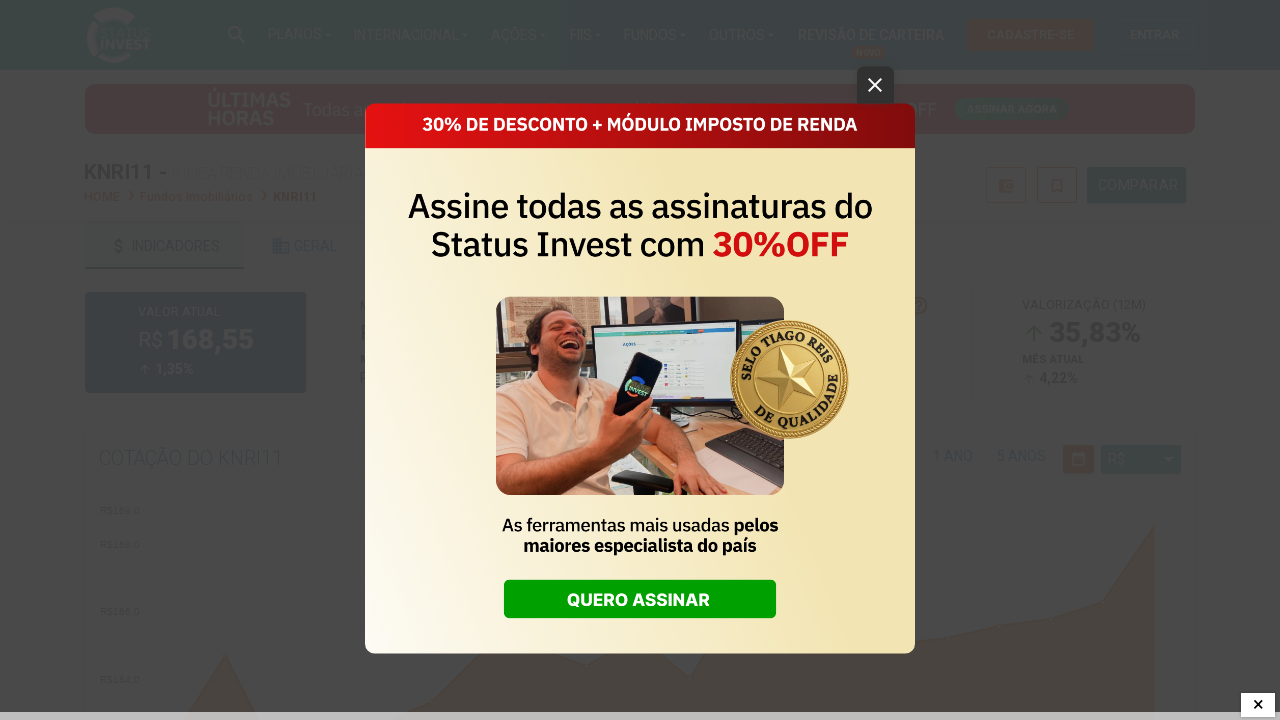

Verified fourth value element is visible
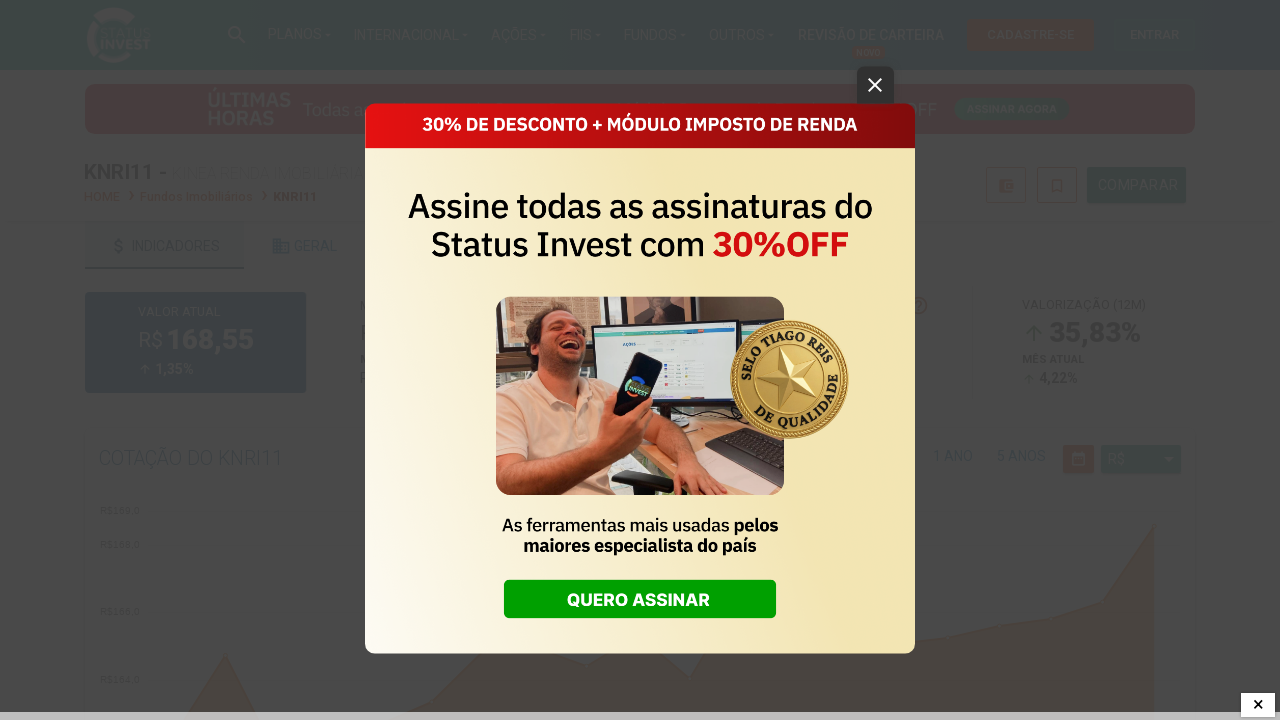

Verified fifth value element is visible
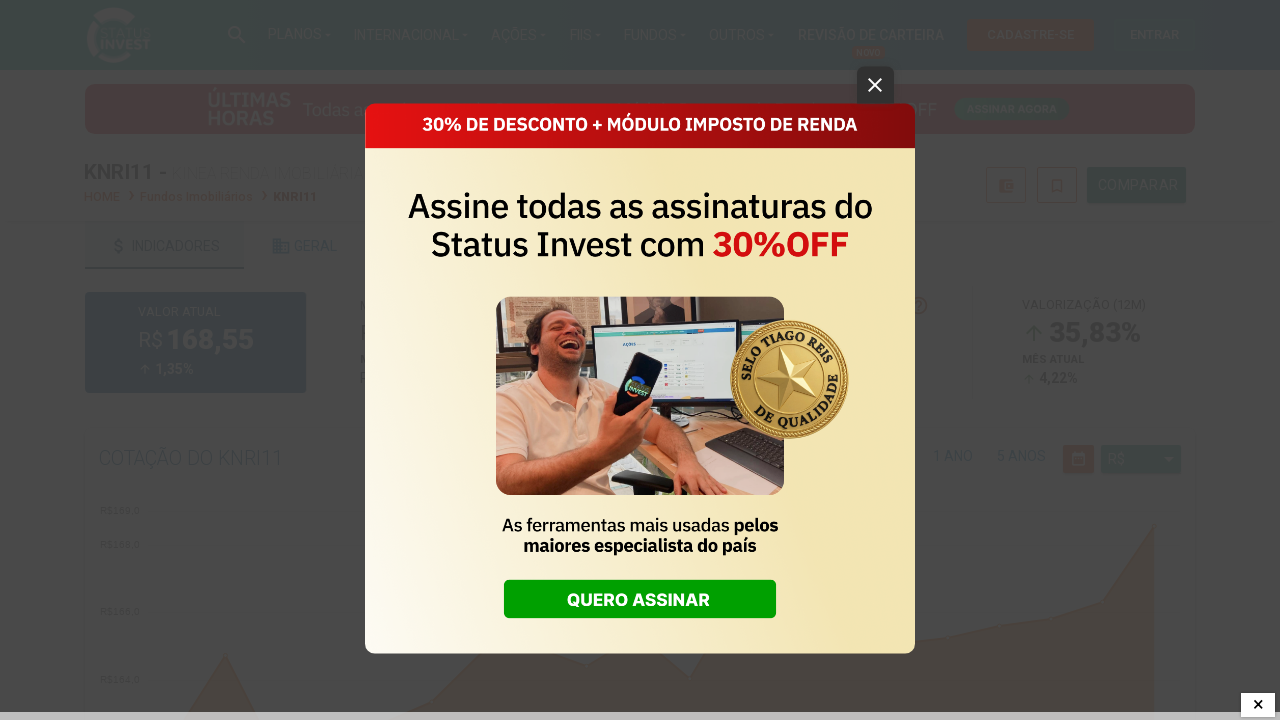

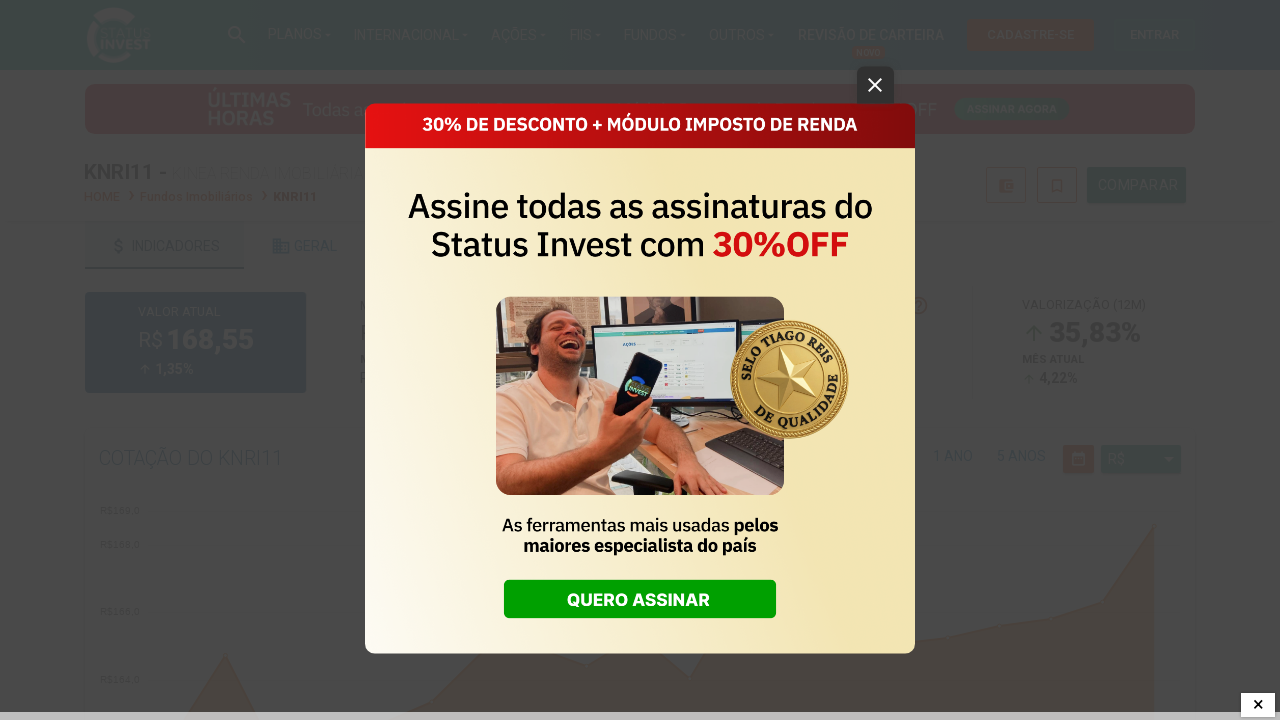